Tests the automation practice form by filling in the first name field with a sample value

Starting URL: https://demoqa.com/automation-practice-form

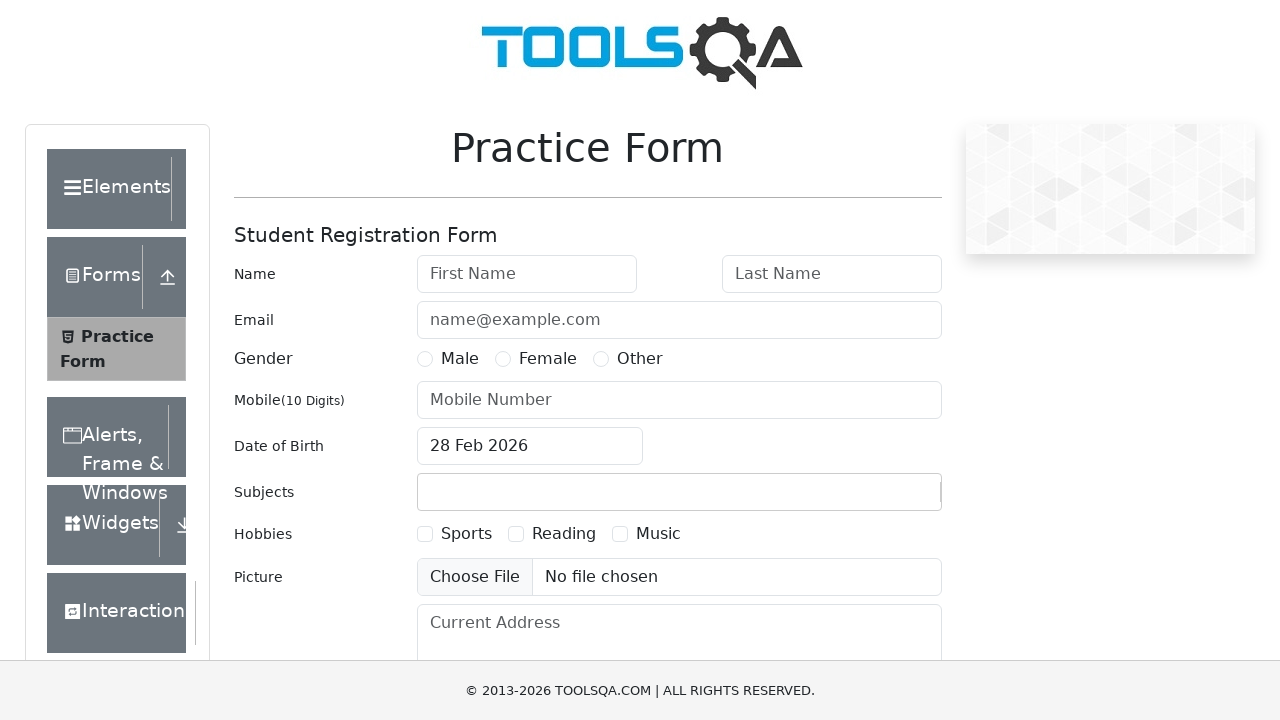

Filled first name field with 'Mariya' on #firstName
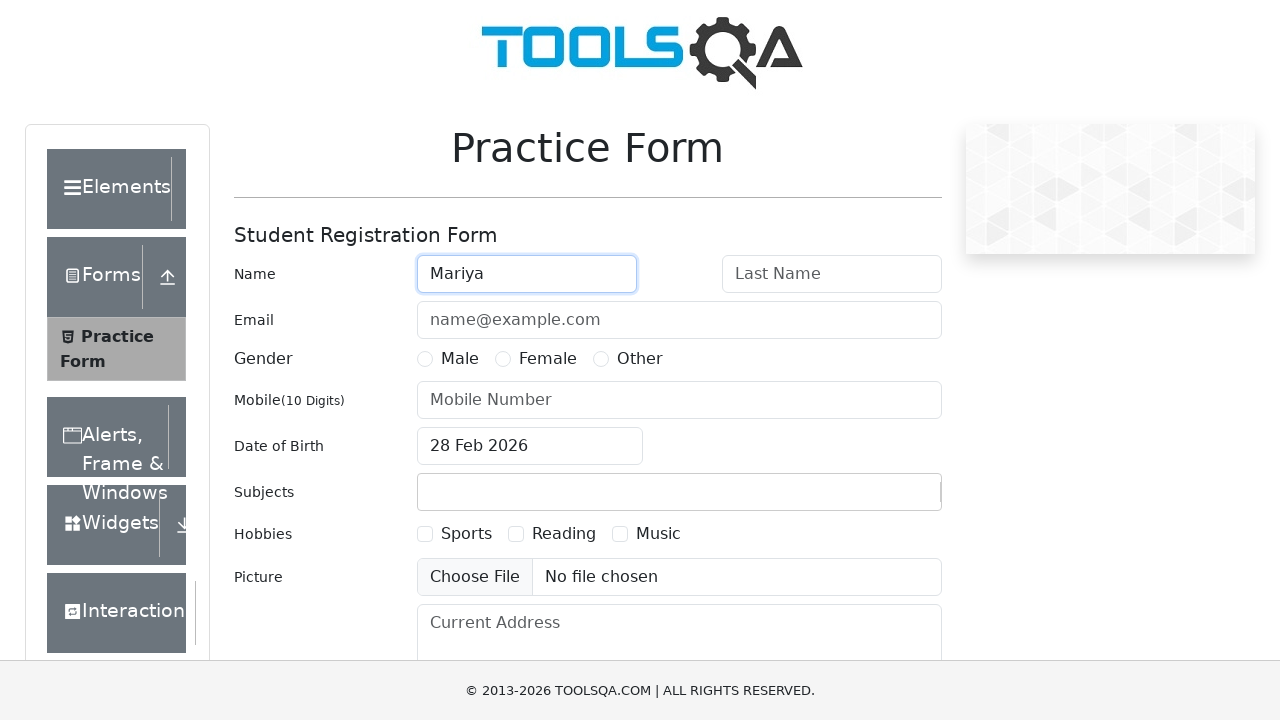

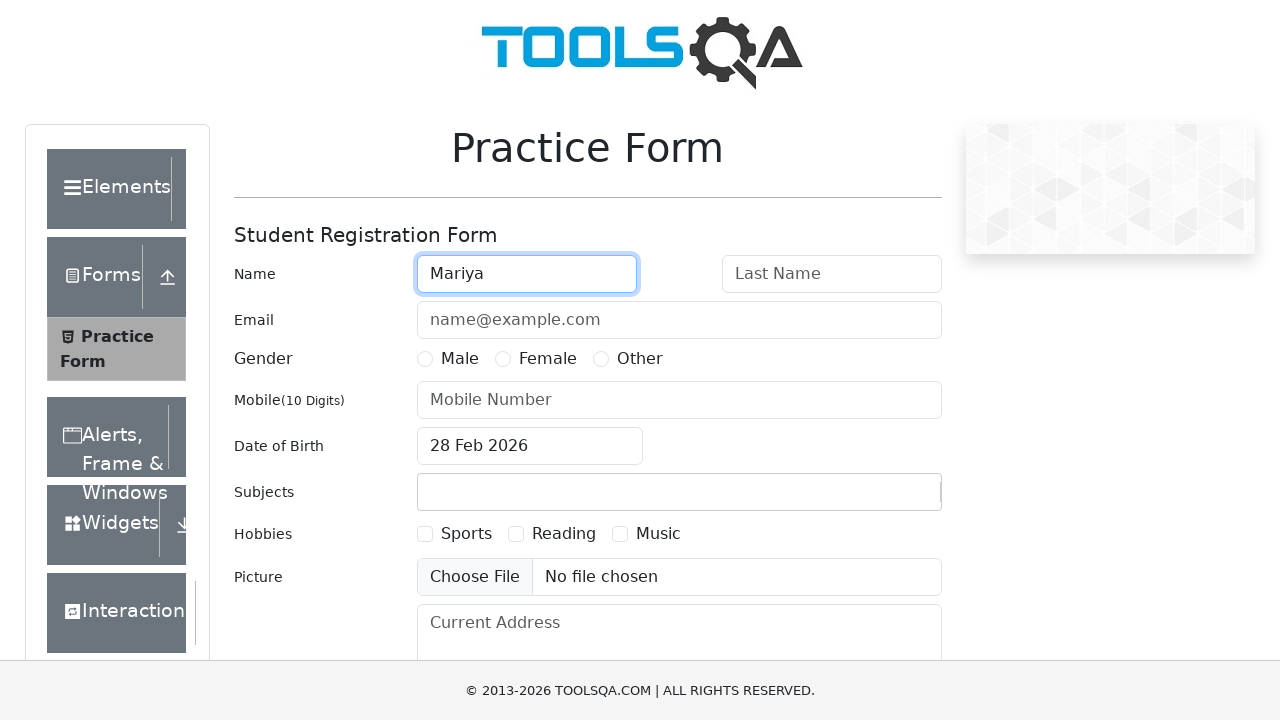